Tests slider manipulation by dragging the slider handle to a new position

Starting URL: https://jqueryui.com/slider/

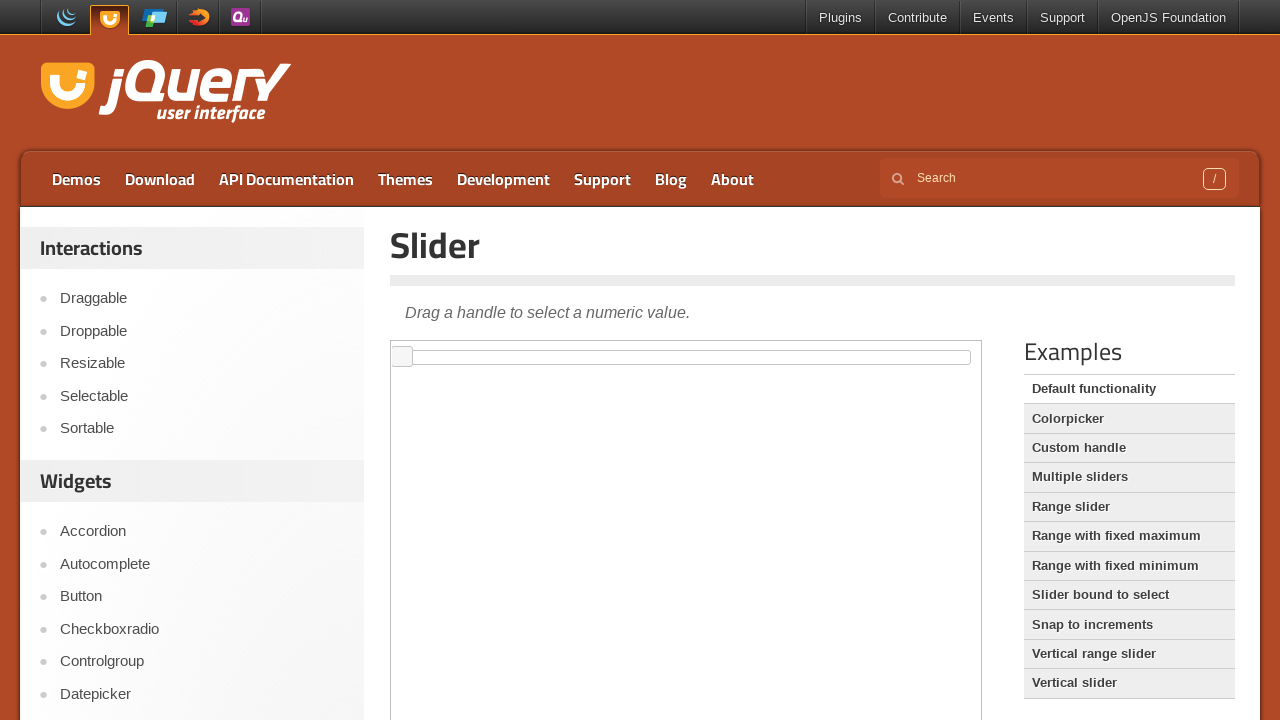

Located iframe containing the slider
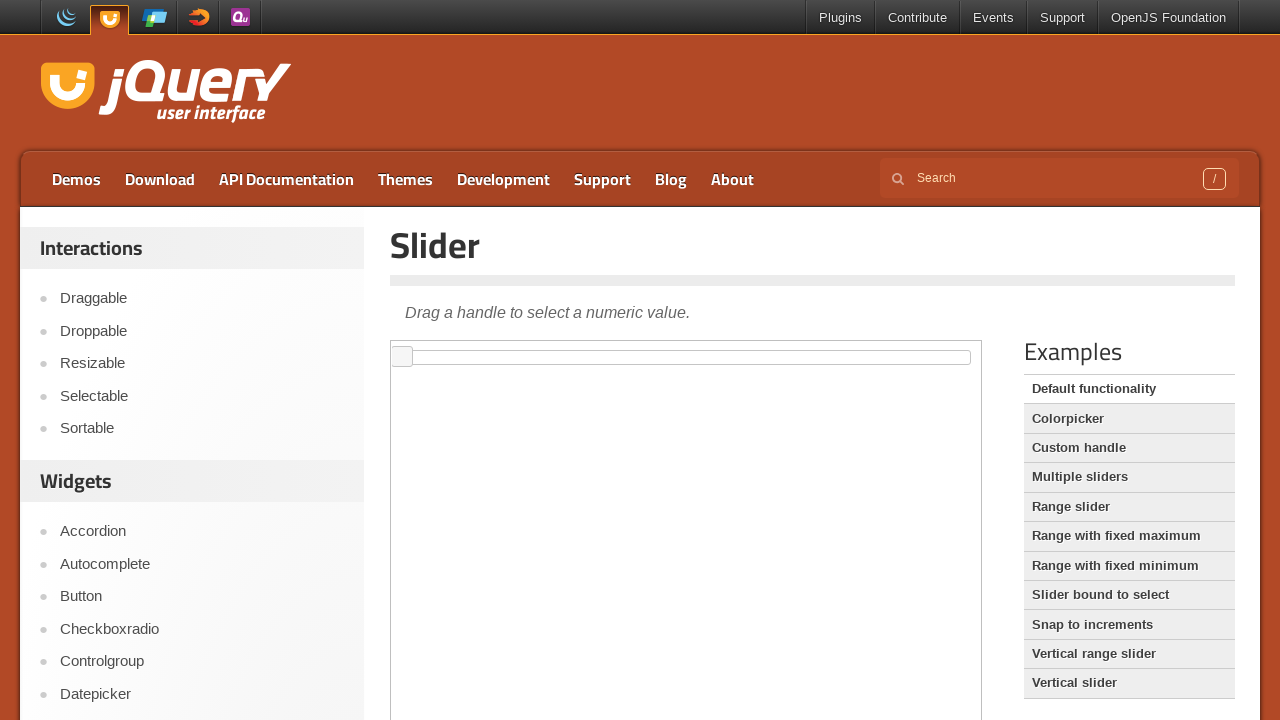

Located slider handle element
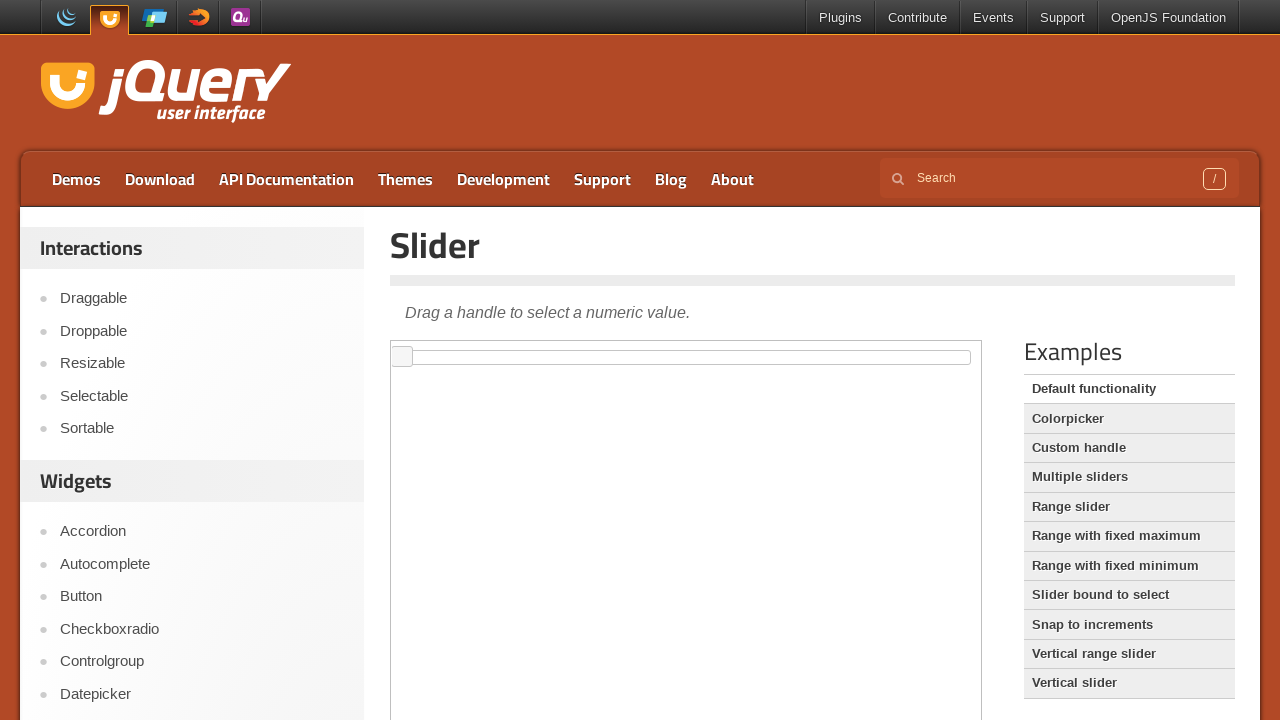

Retrieved initial slider position
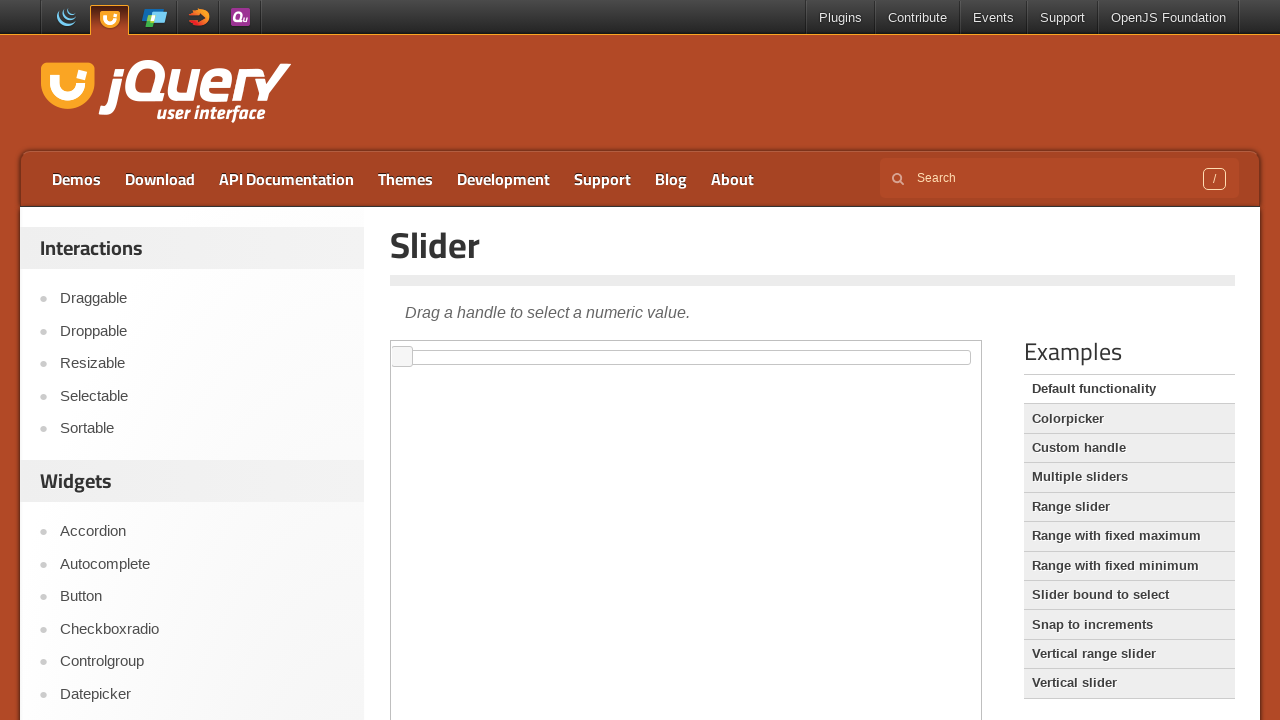

Dragged slider handle to new position (x: 200, y: 0) at (593, 347)
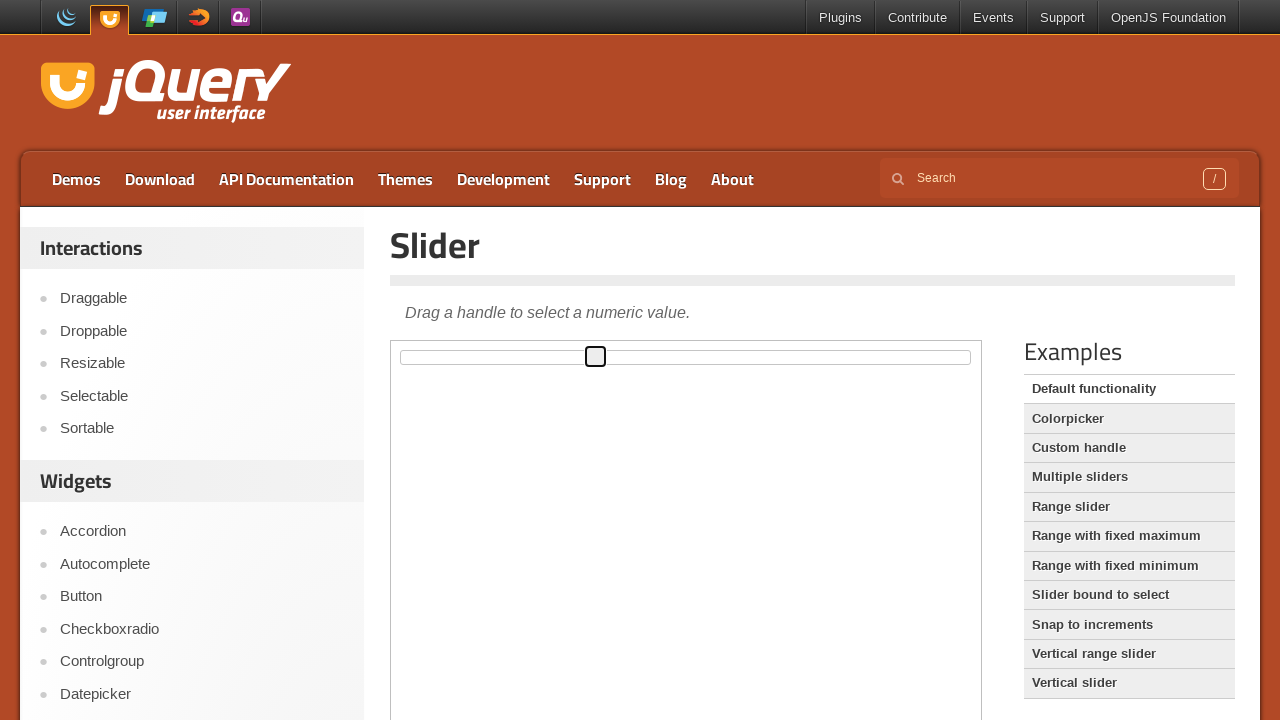

Retrieved new slider position after drag
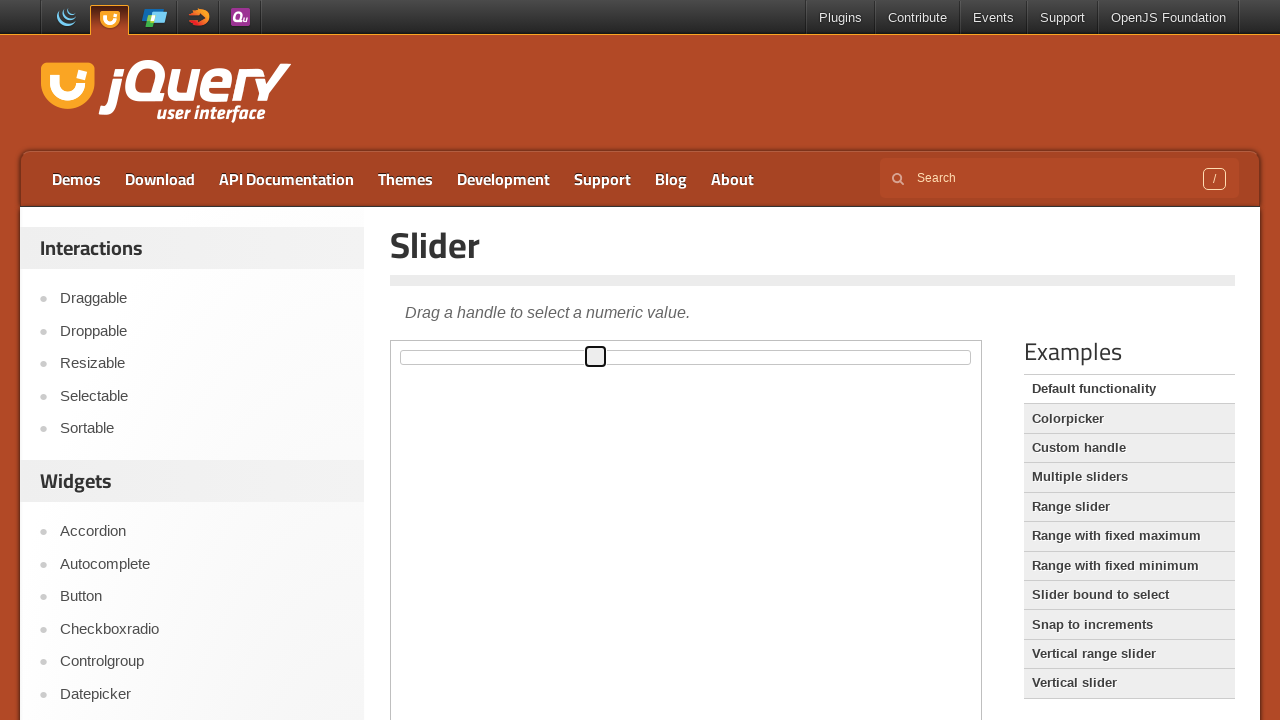

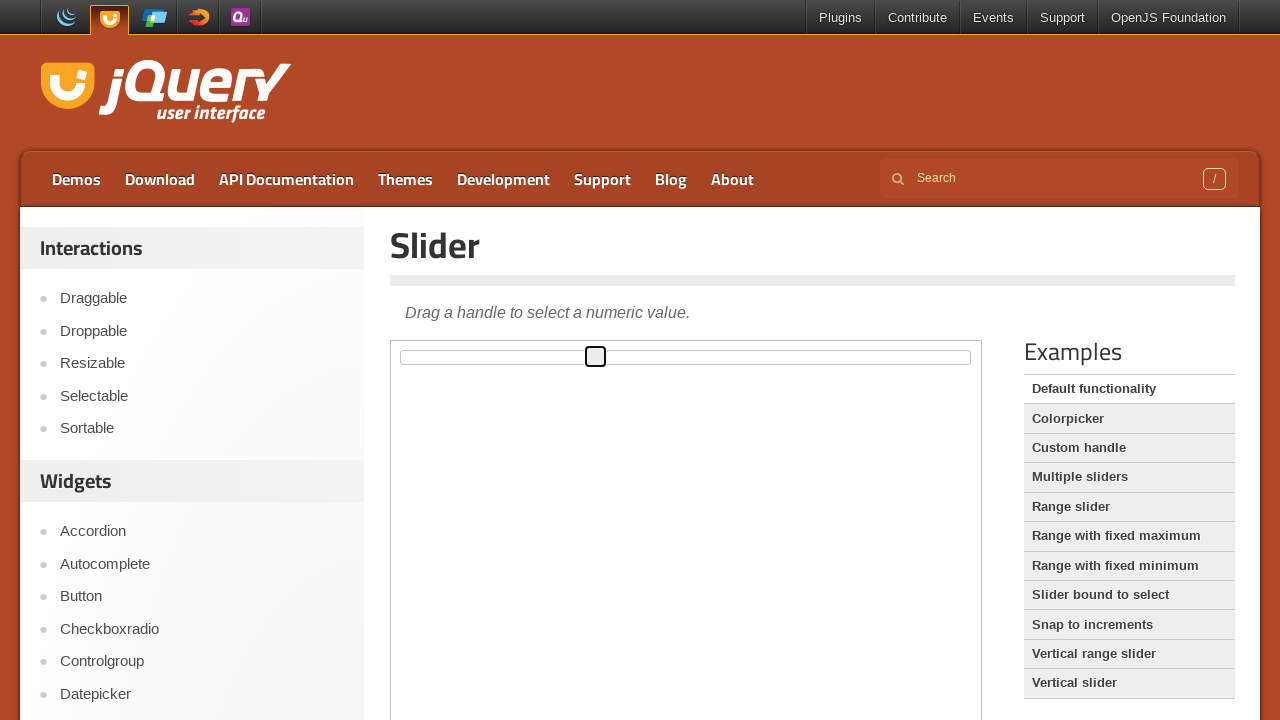